Tests registration form by filling email, first name, and last name fields

Starting URL: https://demo.automationtesting.in/Register.html

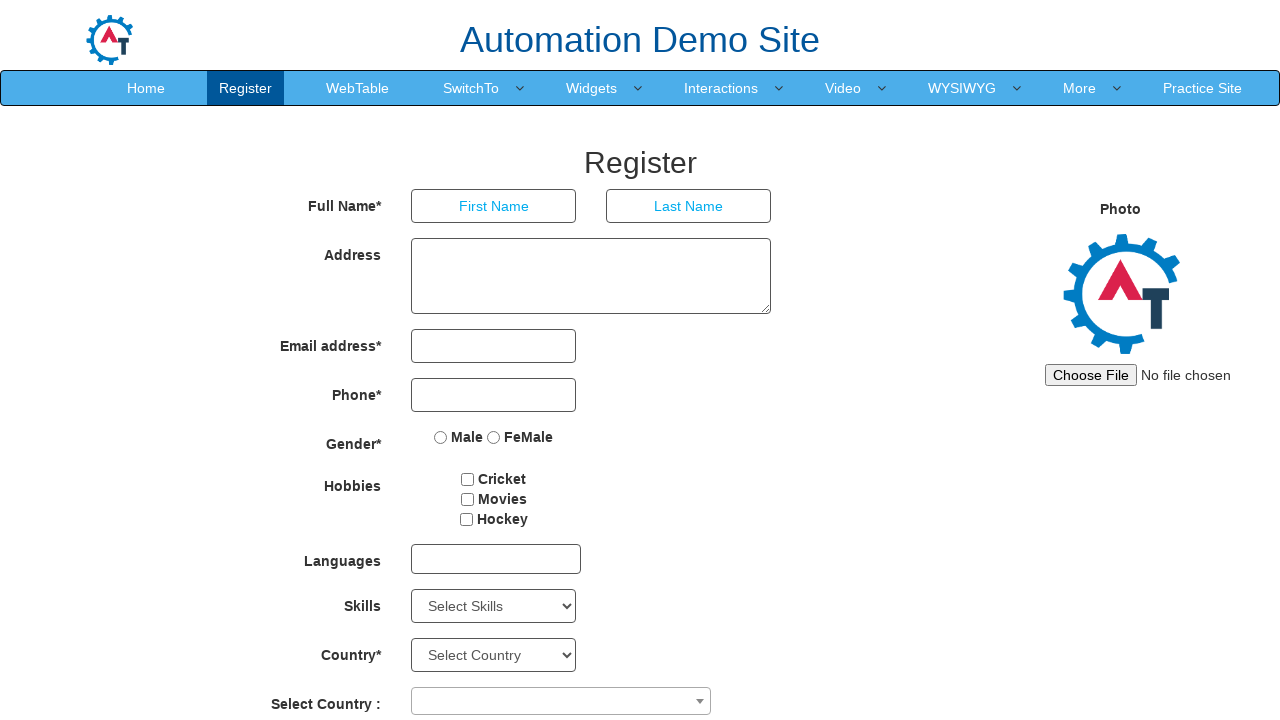

Filled email field with 'michael.brown@example.org' on input[type='email']
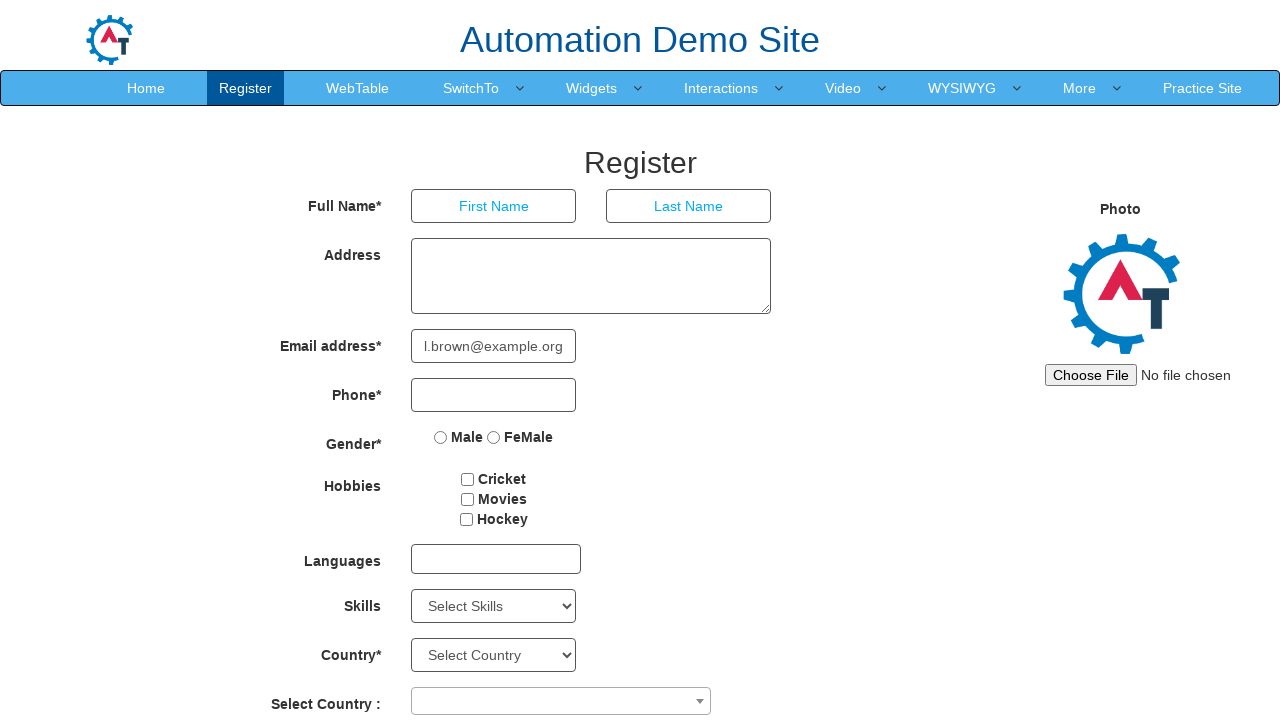

Filled first name field with 'Michael' on (//input[@type='text'])[1]
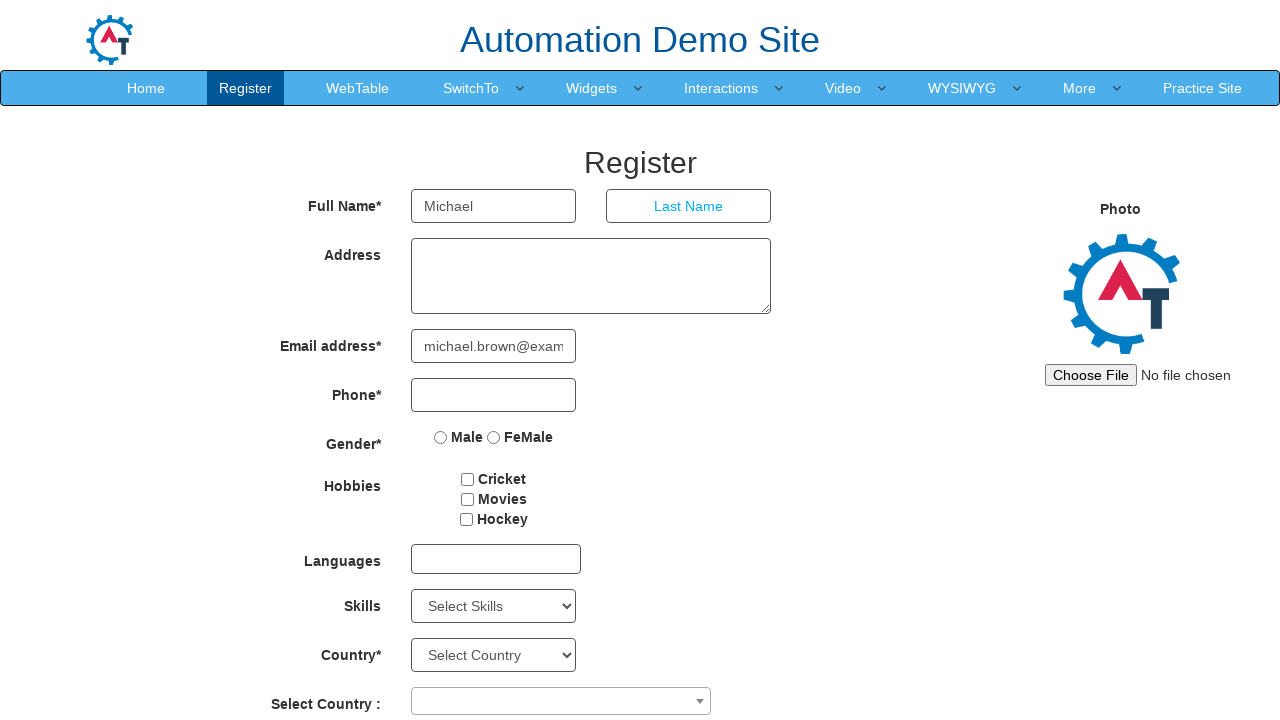

Filled last name field with 'Brown123' on (//input[@type='text'])[2]
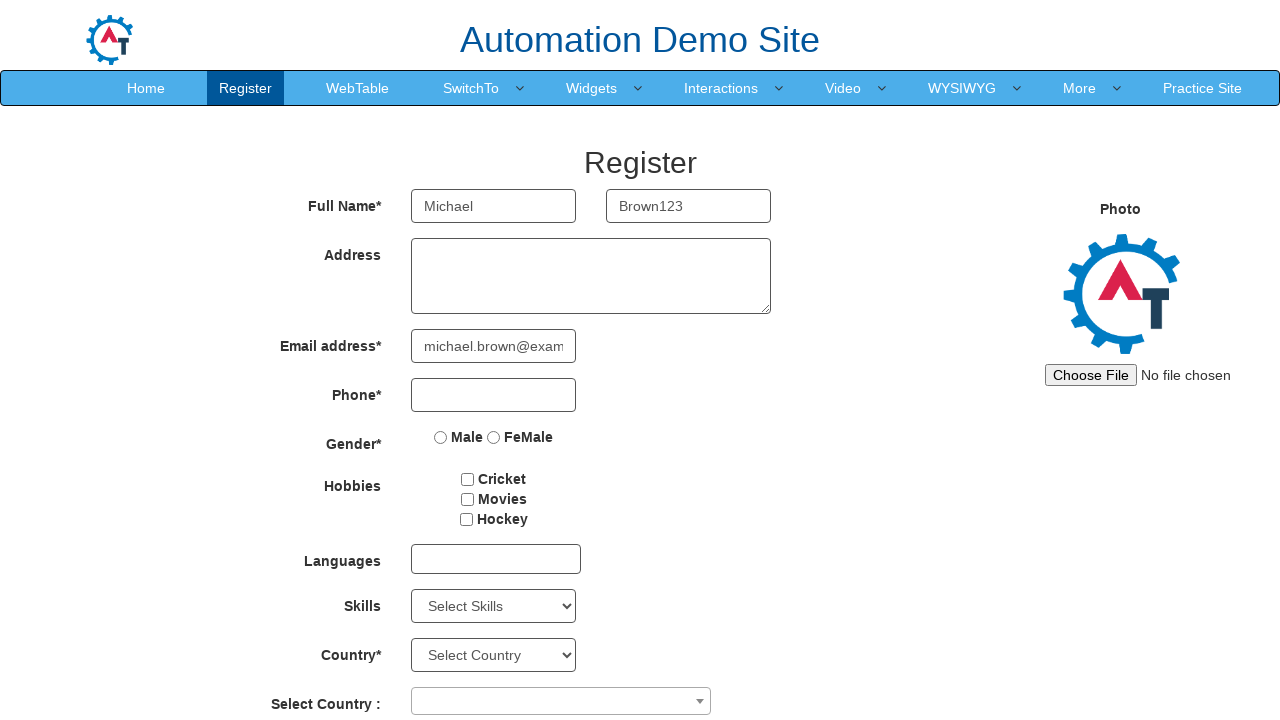

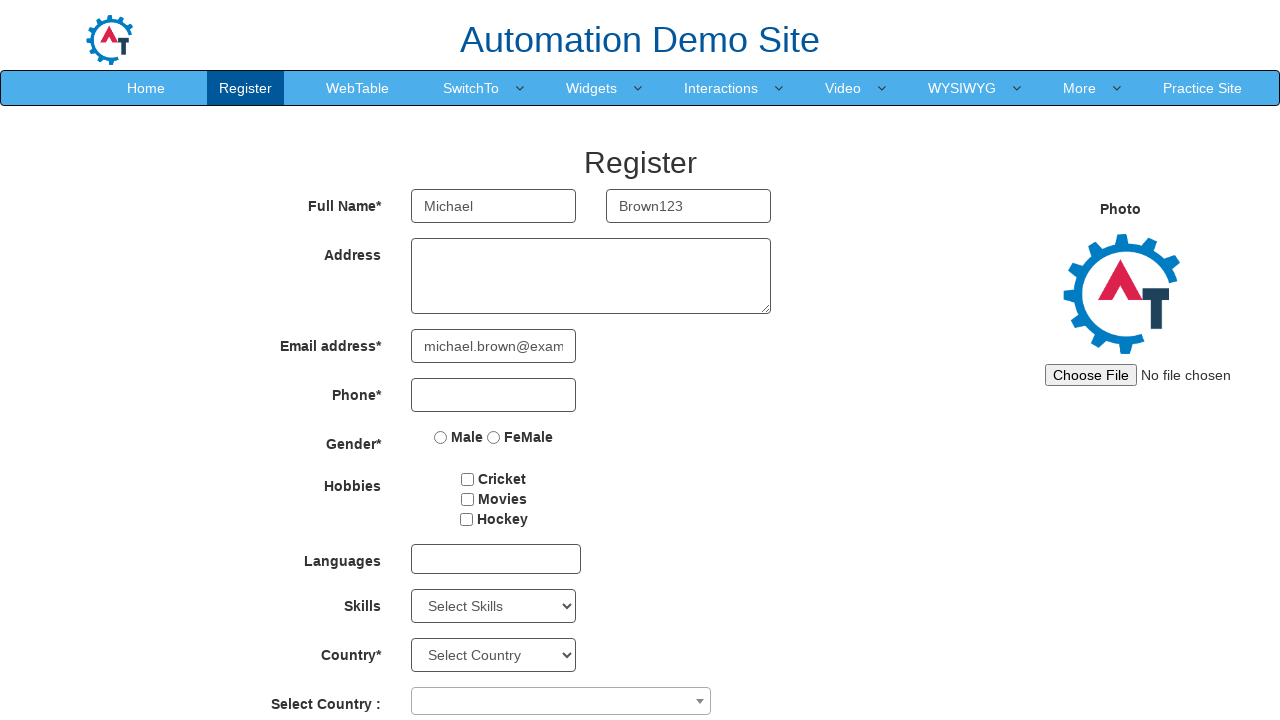